Navigates to the Sakra World Hospital appointment request page and verifies the page loads by checking the title.

Starting URL: https://www.sakraworldhospital.com/request-appointment.php

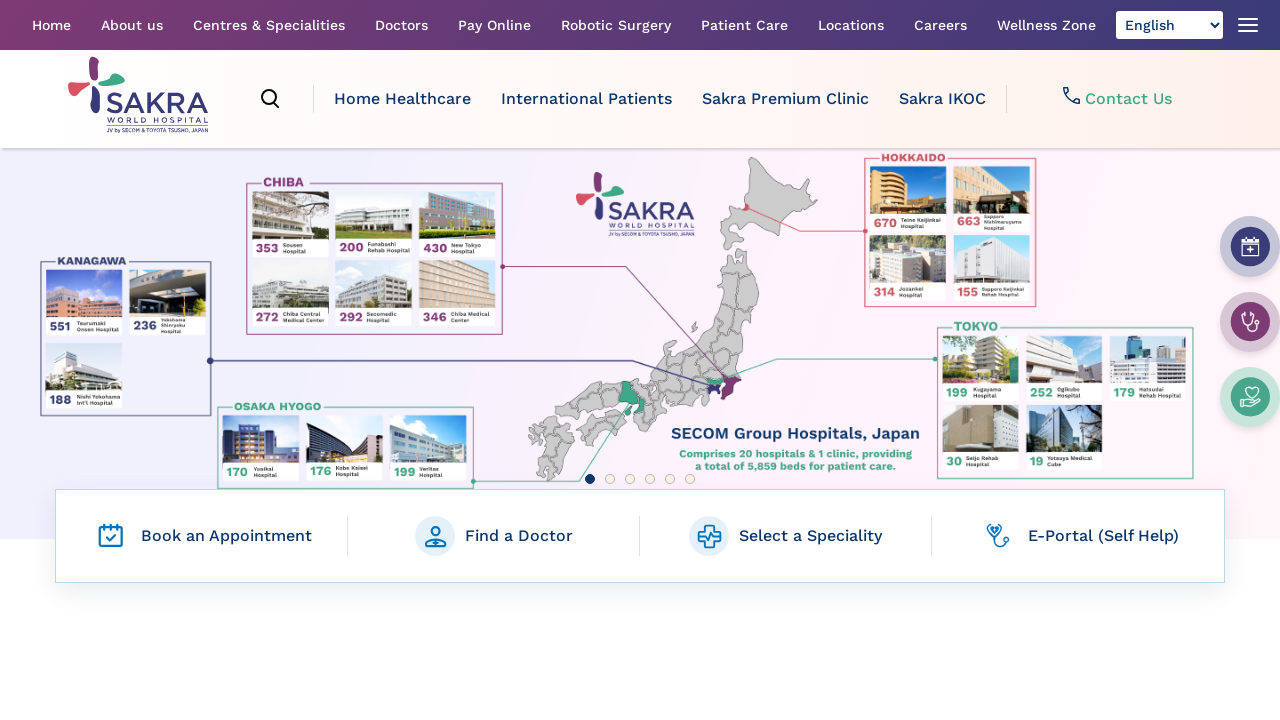

Waited for page to reach domcontentloaded state
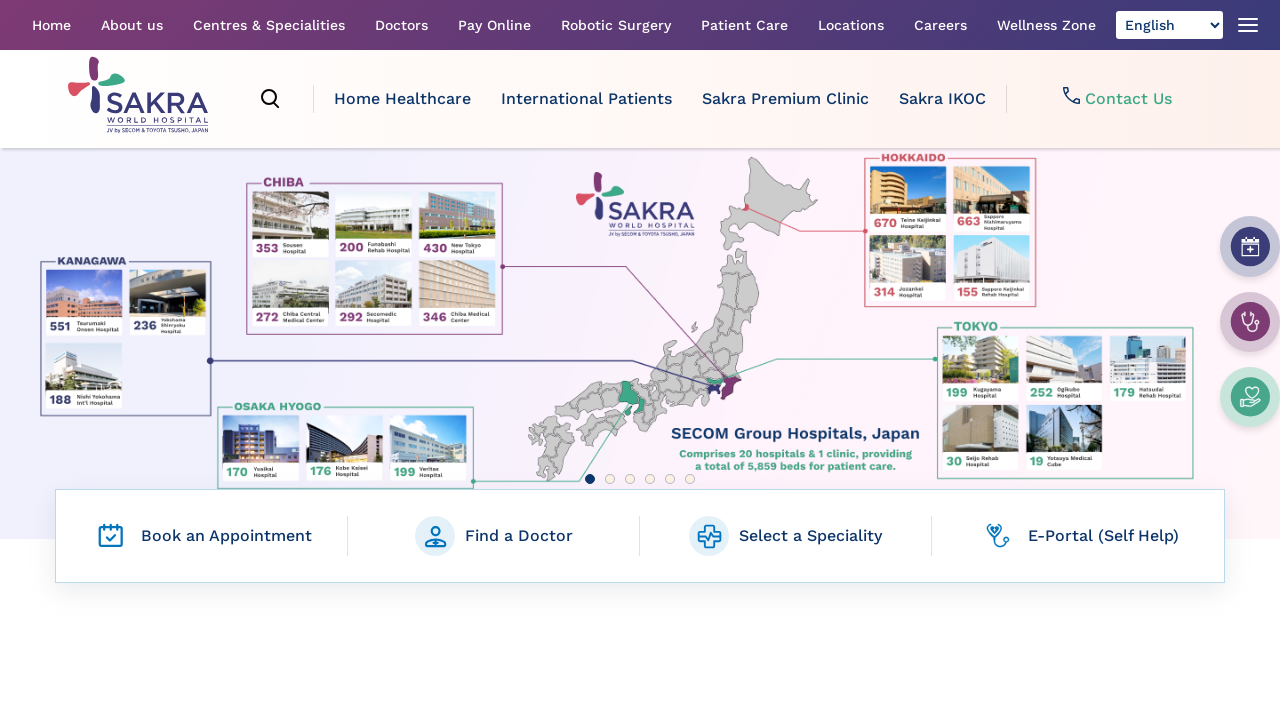

Retrieved page title
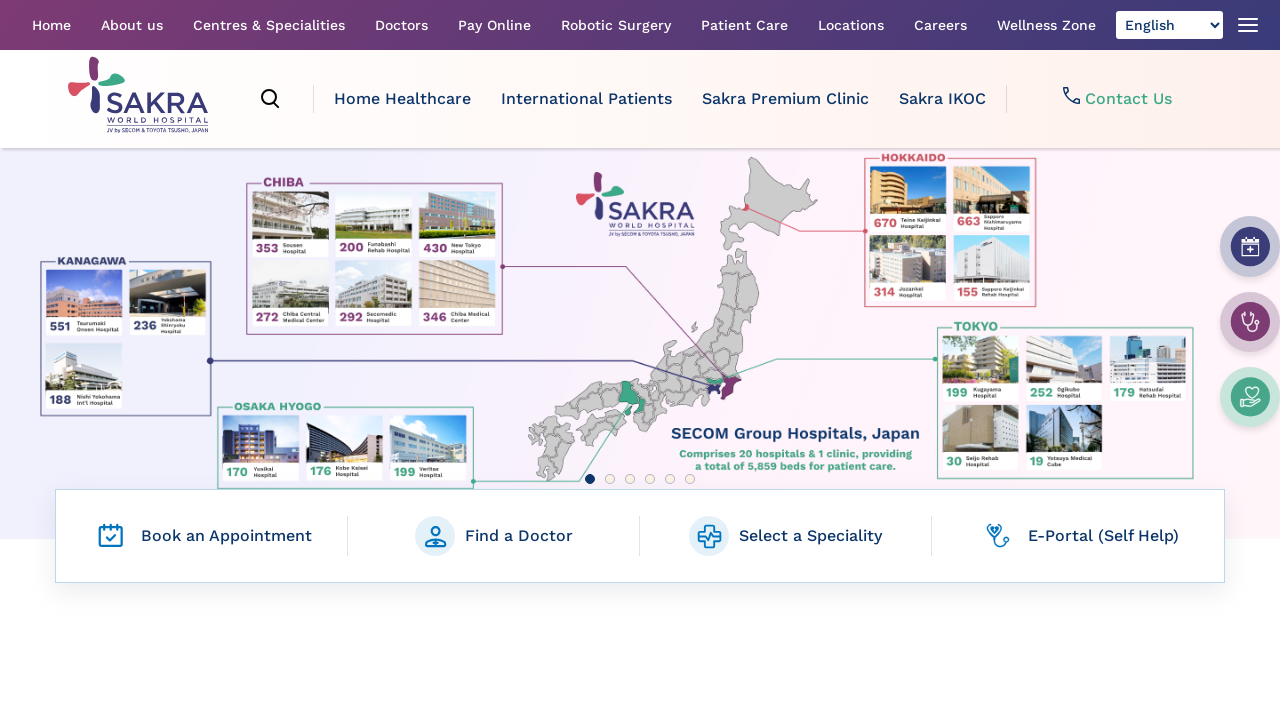

Verified page title is not empty and page loaded successfully
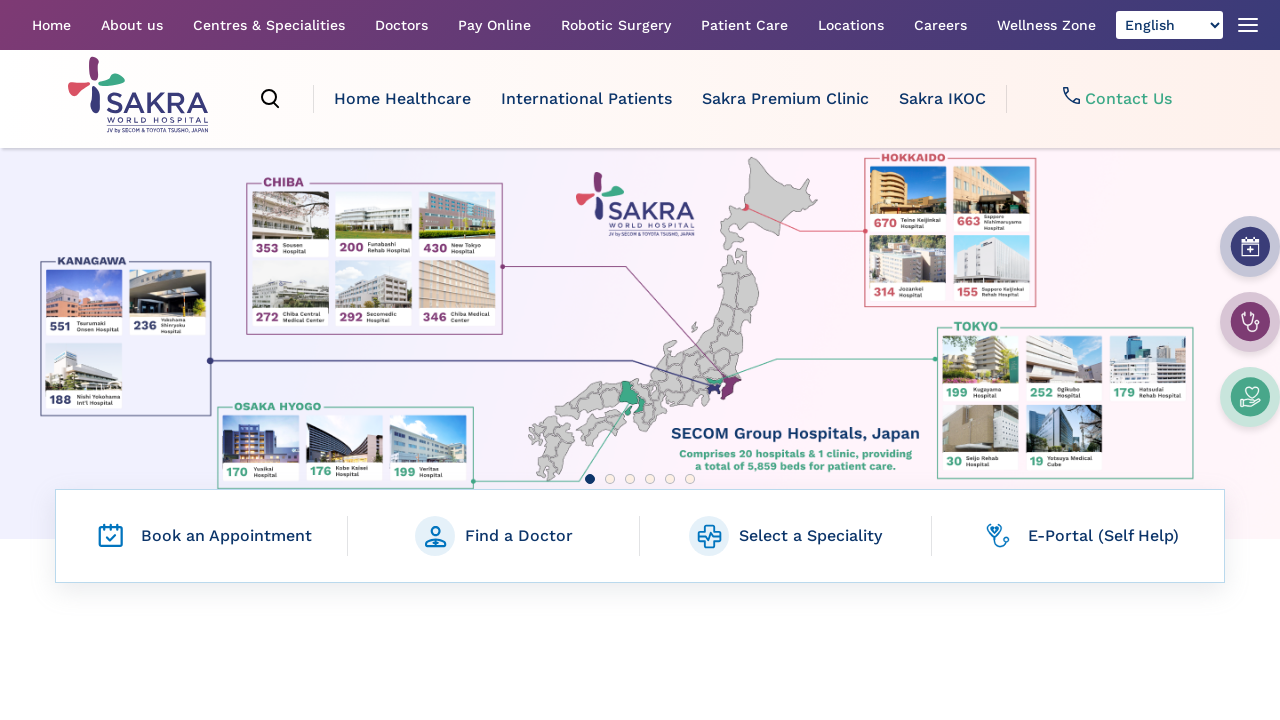

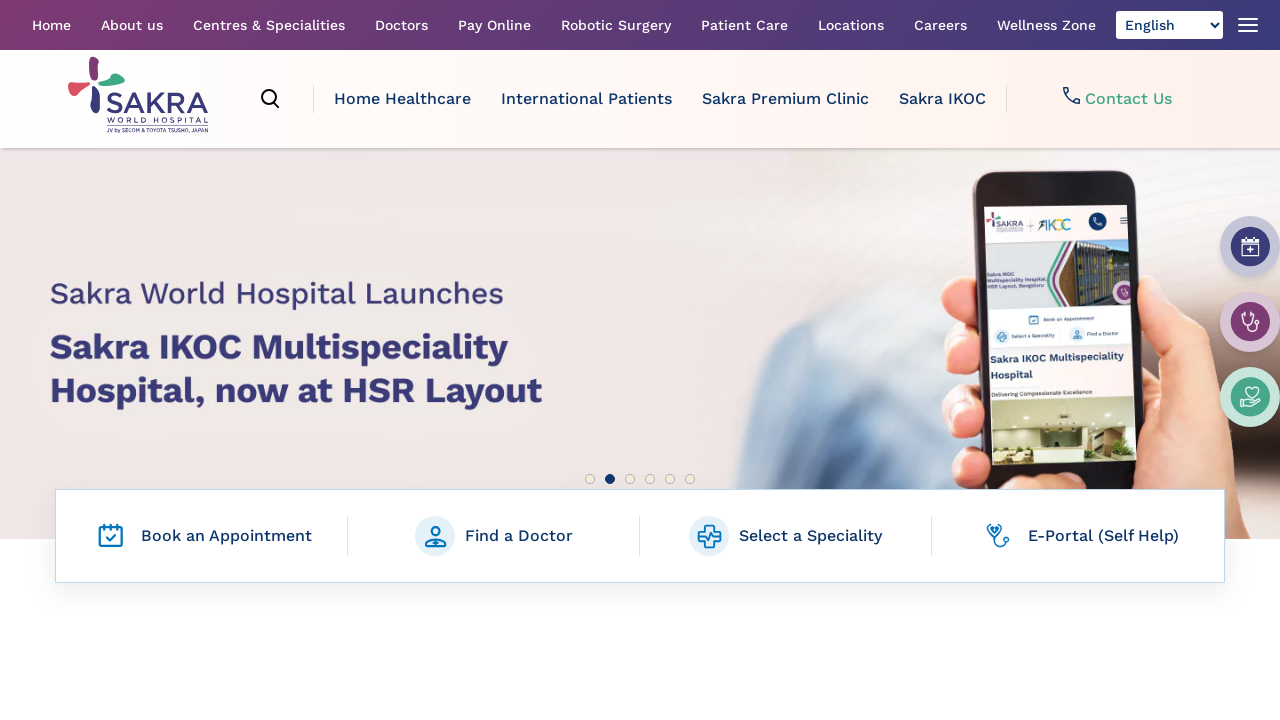